Tests drag and drop functionality within an iframe on jQuery UI demo page, then navigates to another demo

Starting URL: https://jqueryui.com/droppable/

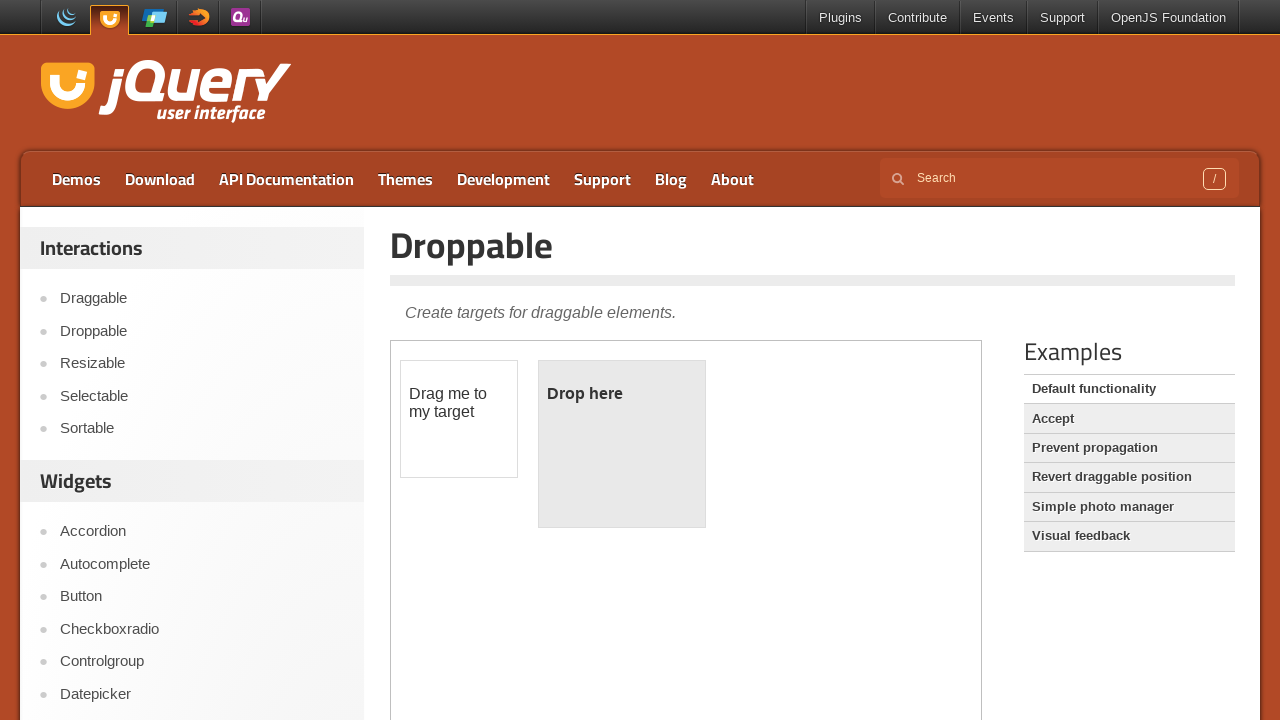

Located the demo iframe
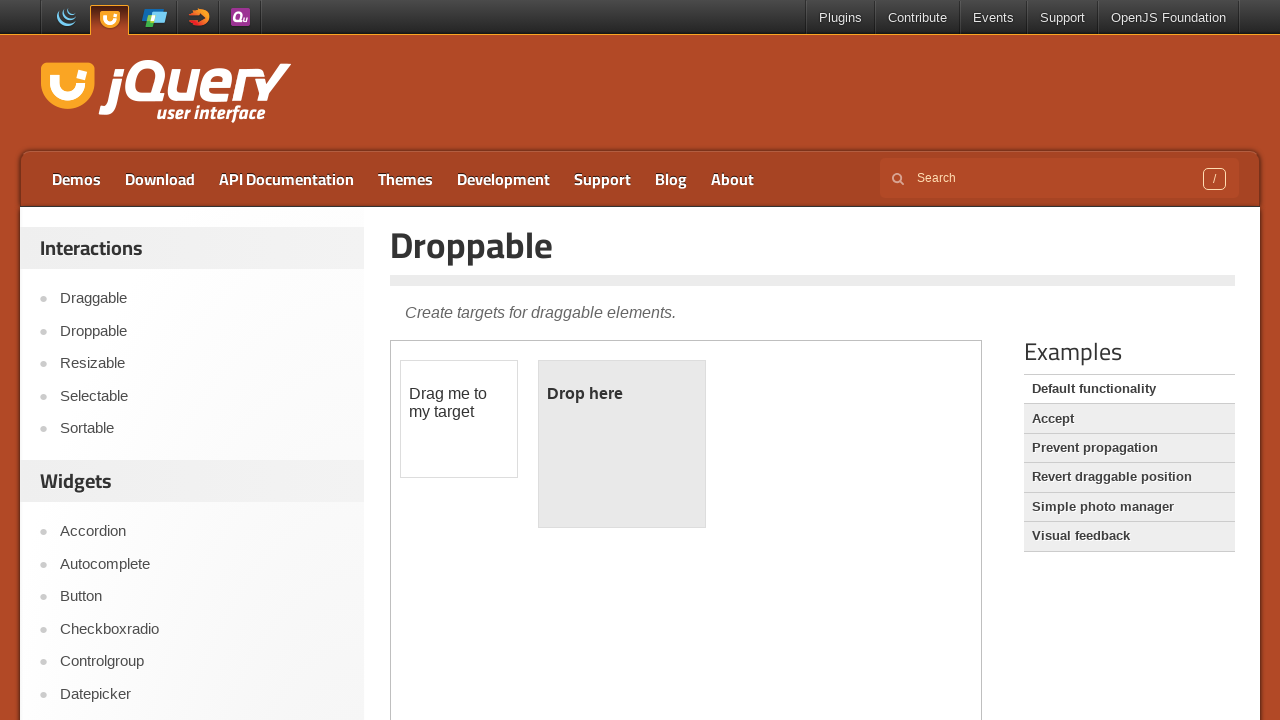

Located draggable element within iframe
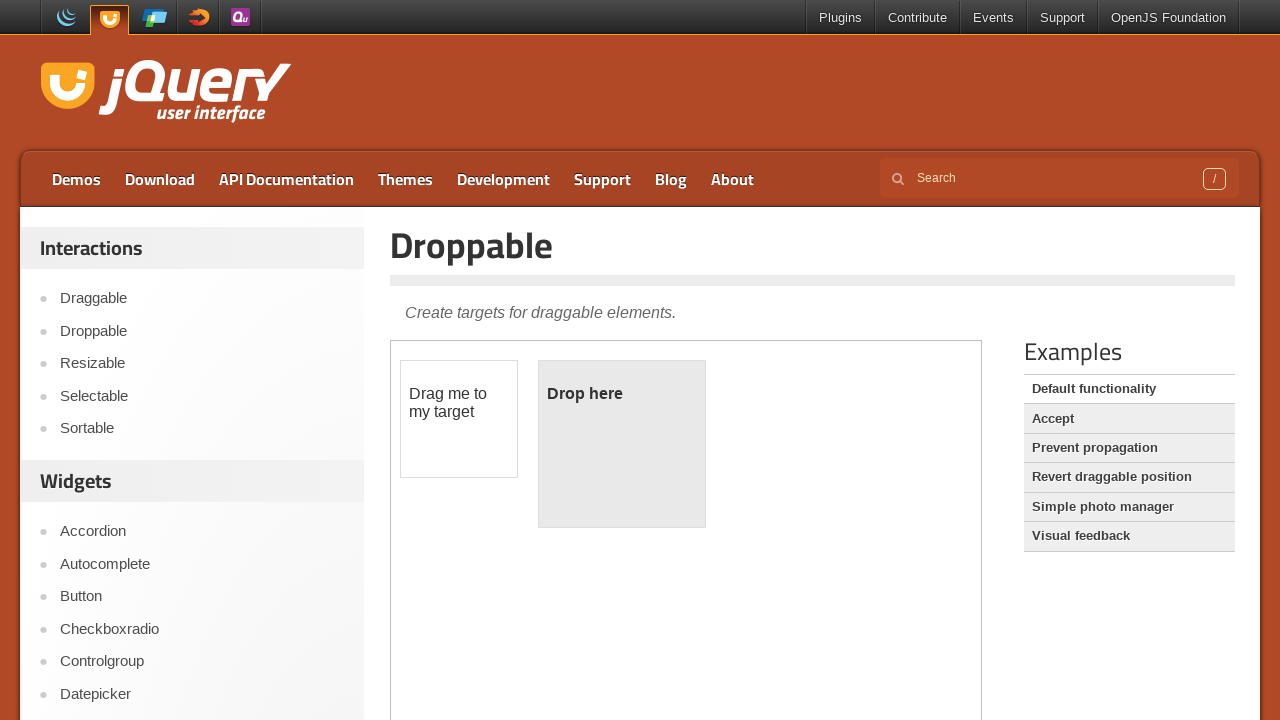

Located droppable element within iframe
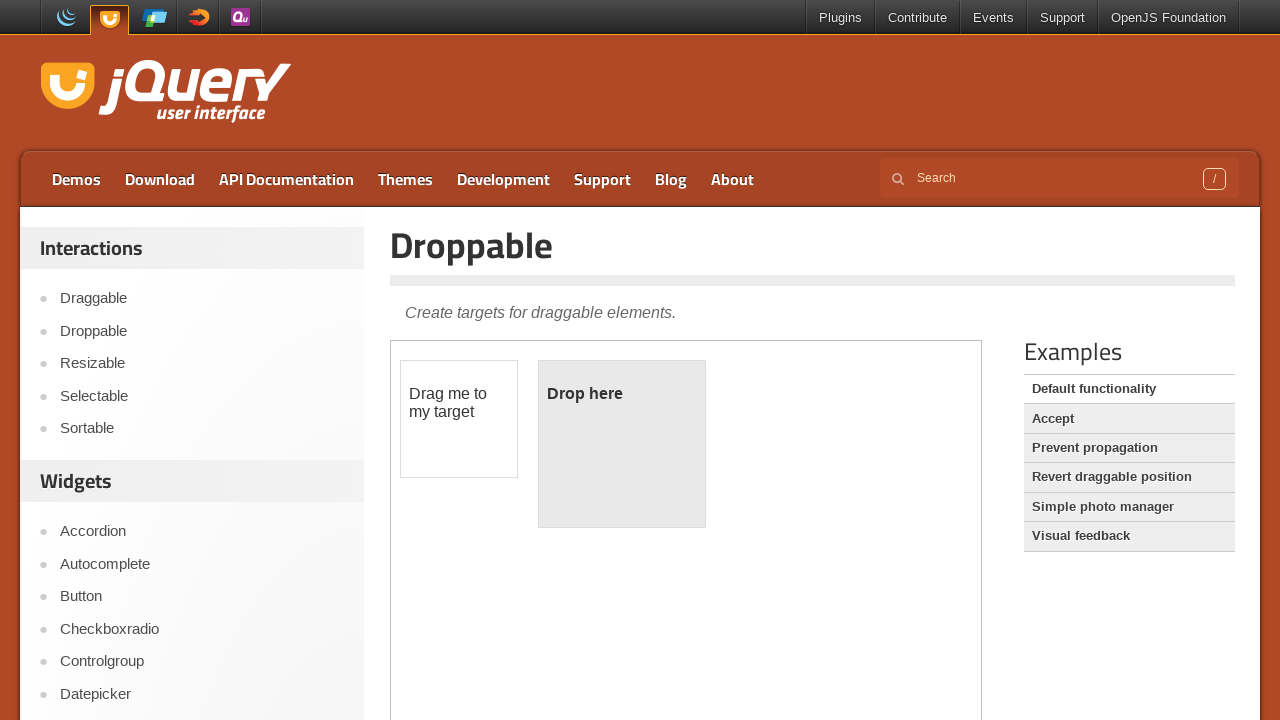

Dragged draggable element onto droppable element at (622, 444)
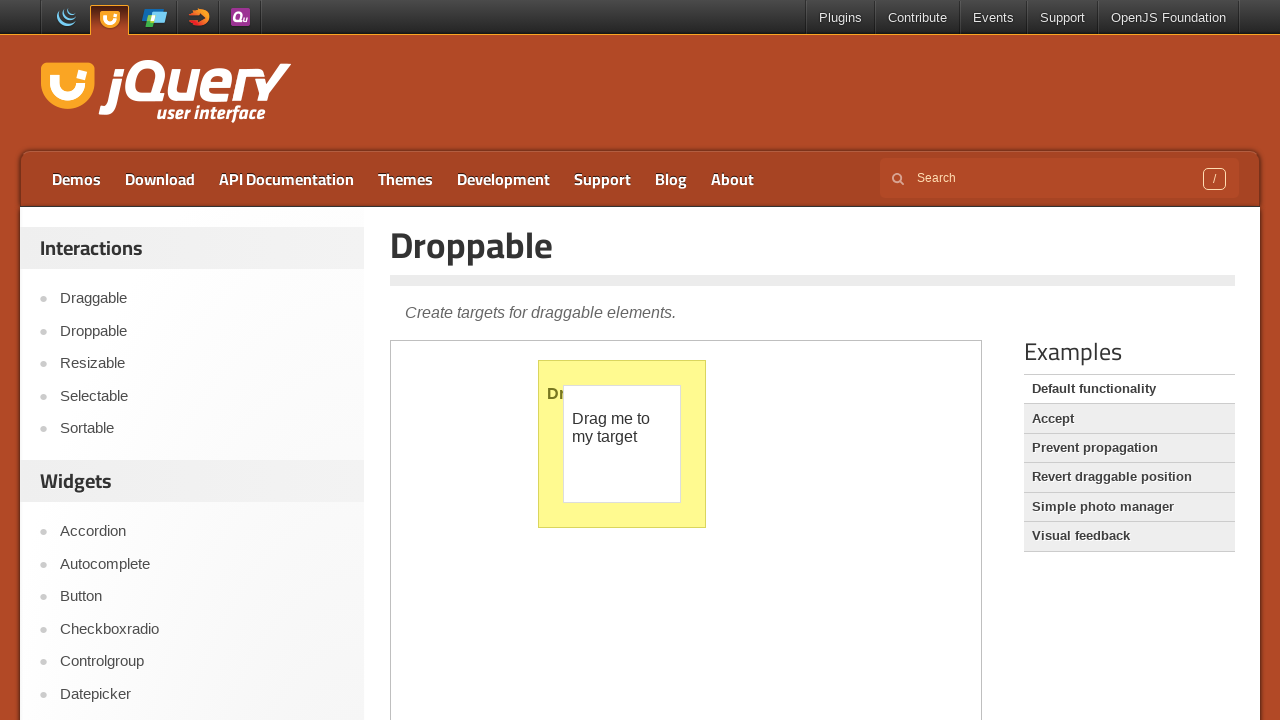

Clicked on Draggable link to navigate to another demo at (1129, 477) on a:text('Draggable')
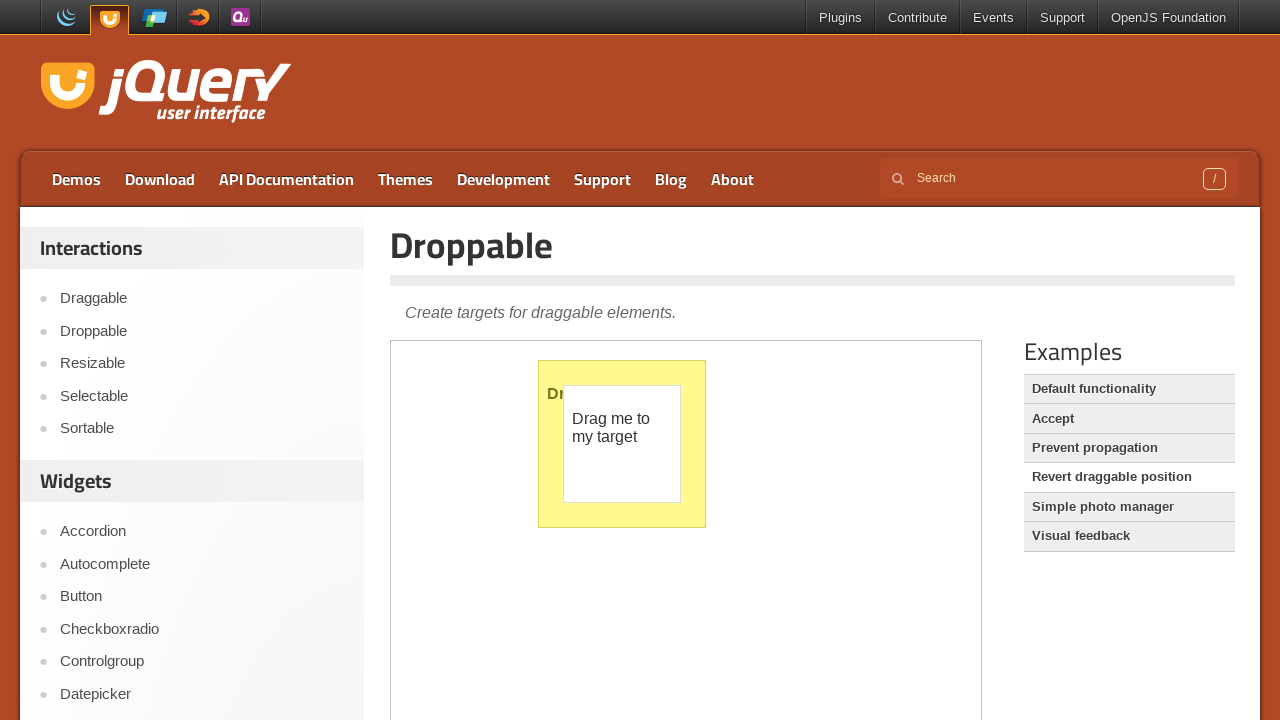

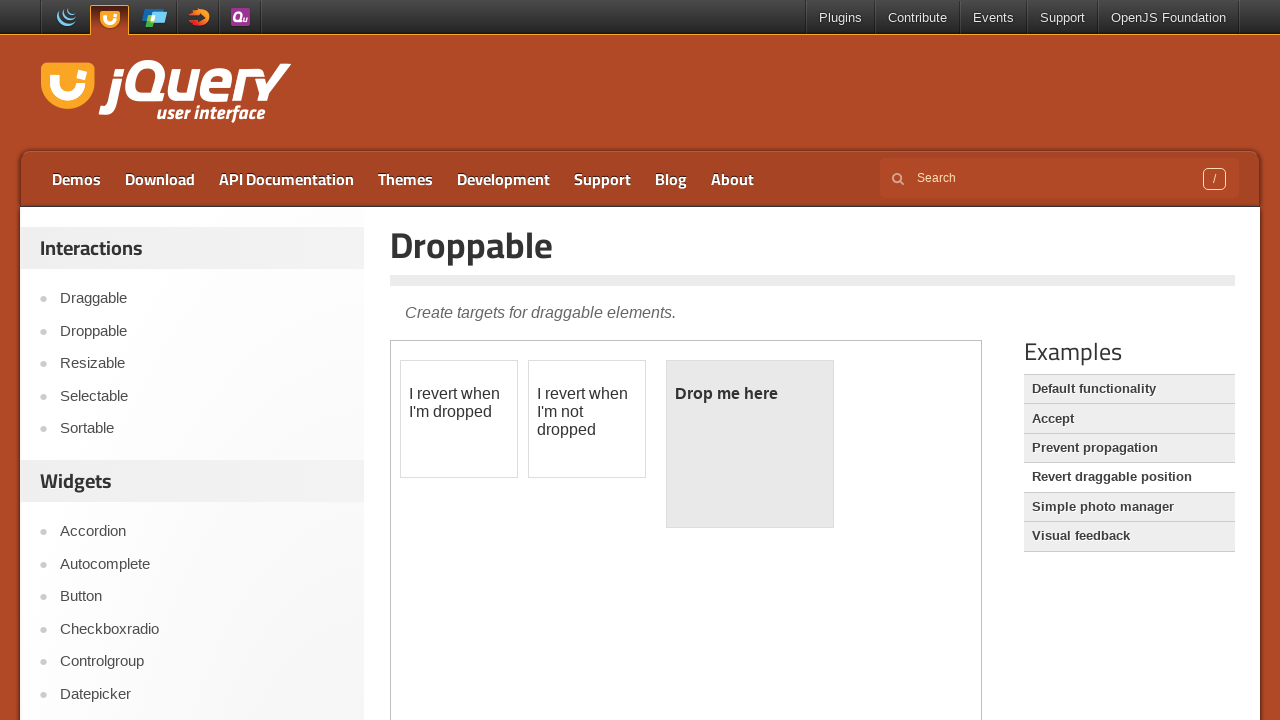